Tests scroll functionality by scrolling to the bottom of the page to verify "SUBSCRIPTION" text is visible, then scrolling back to the top to verify the header text "Full-Fledged practice website for Automation Engineers" is visible.

Starting URL: http://automationexercise.com

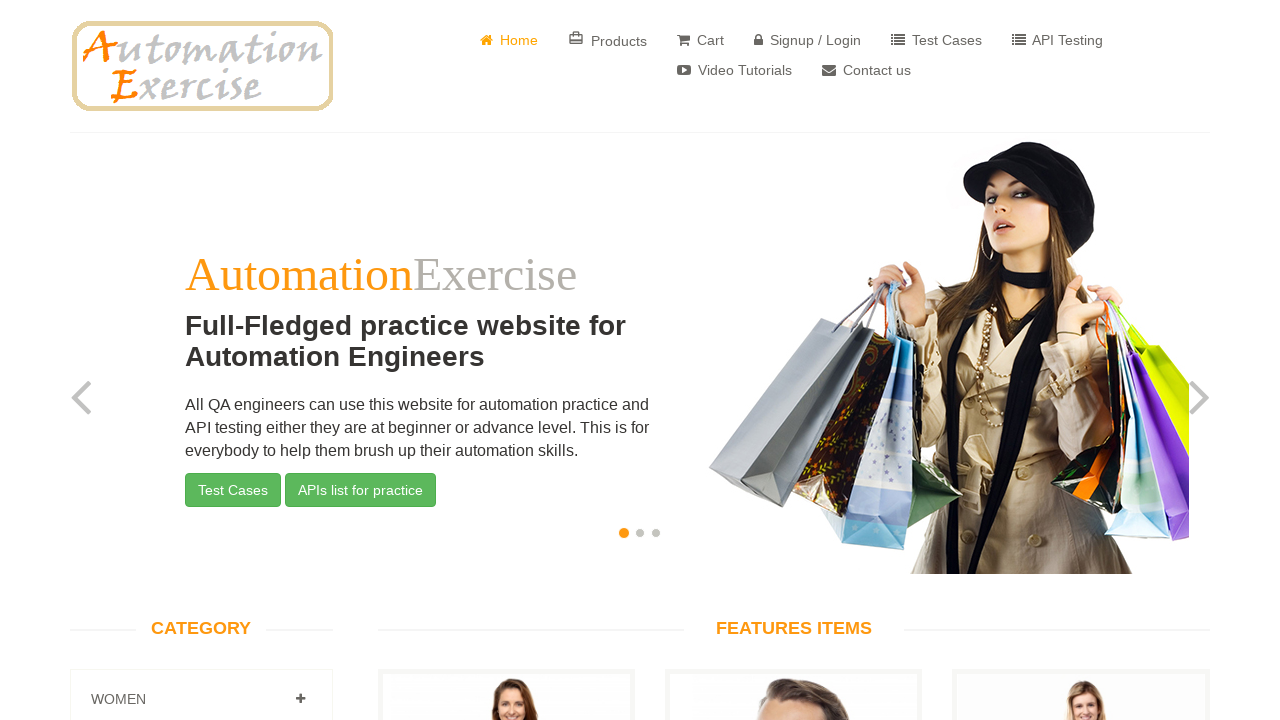

Body element loaded and visible
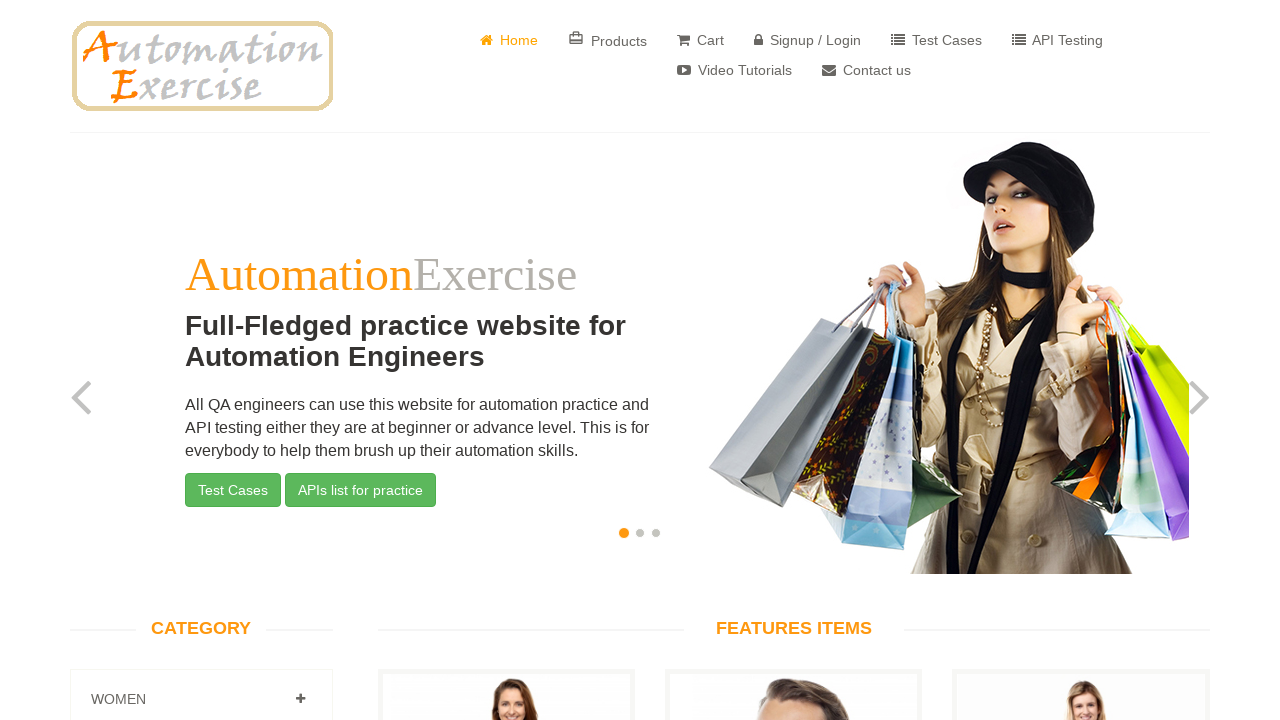

Scrolled to bottom of page using End key
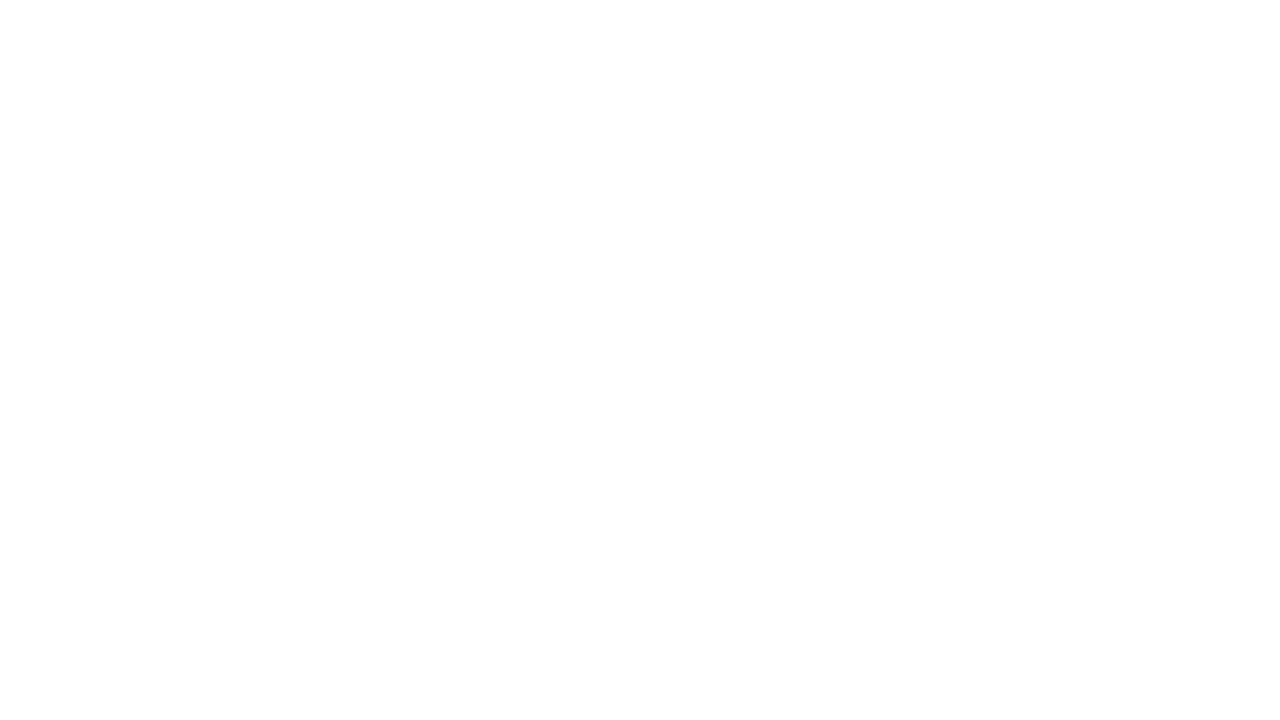

Waited 2 seconds for page to settle after scrolling
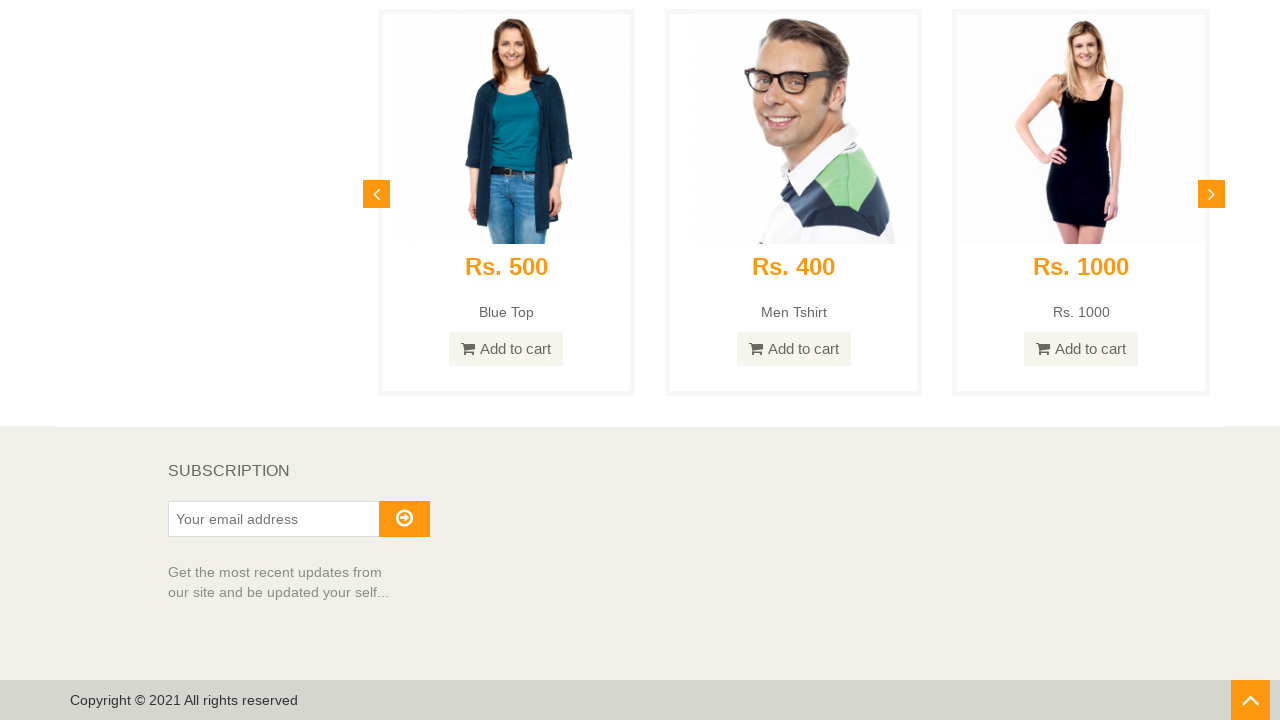

SUBSCRIPTION element found and is visible
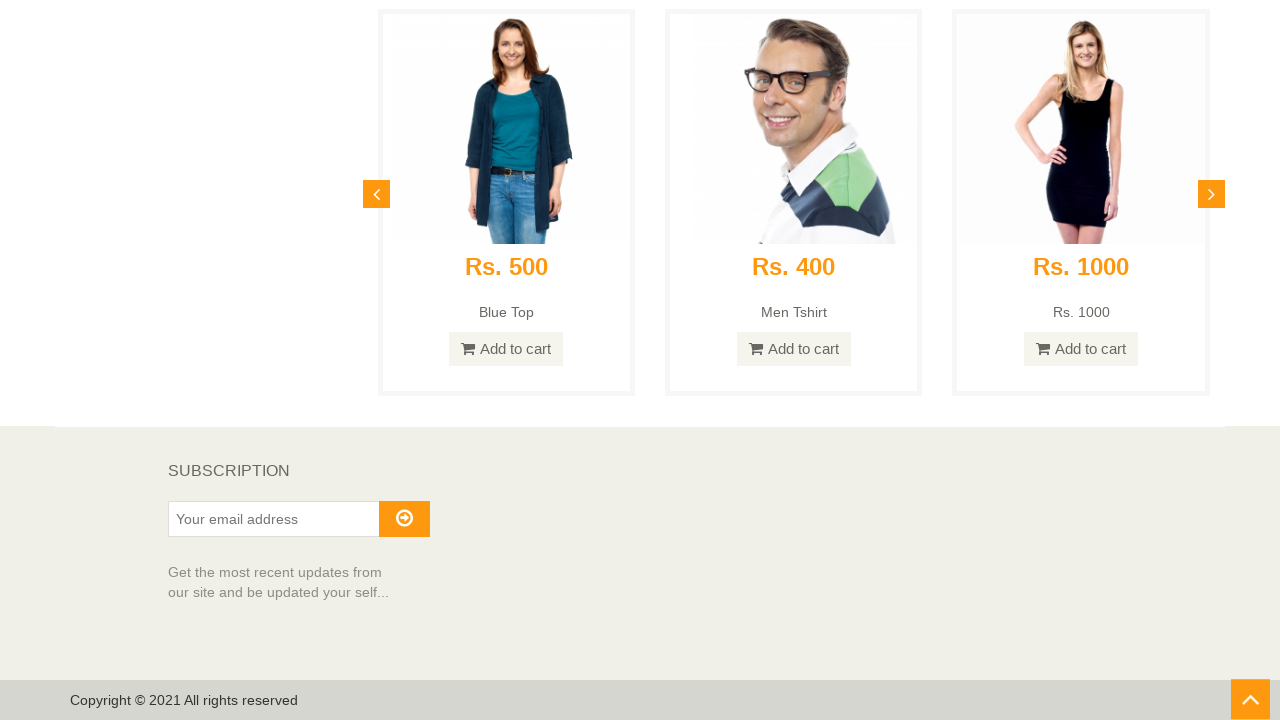

Scrolled to top of page using Home key
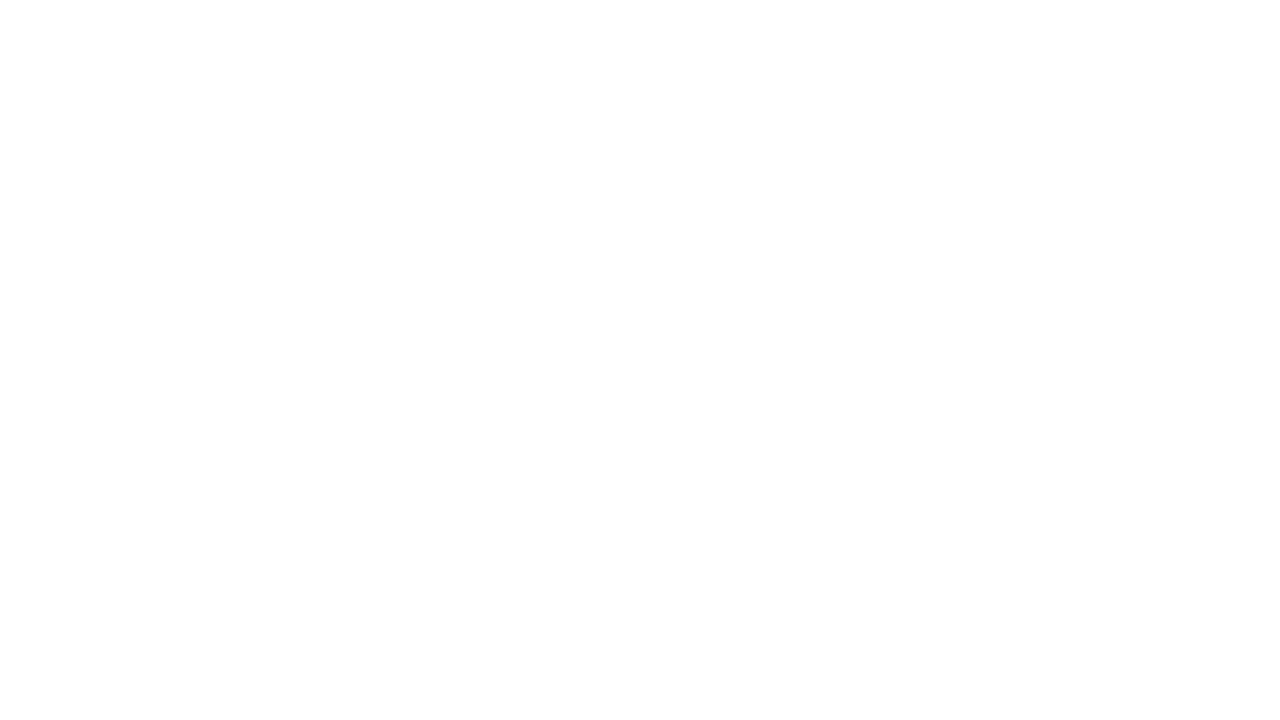

Waited 1 second for page to settle after scrolling to top
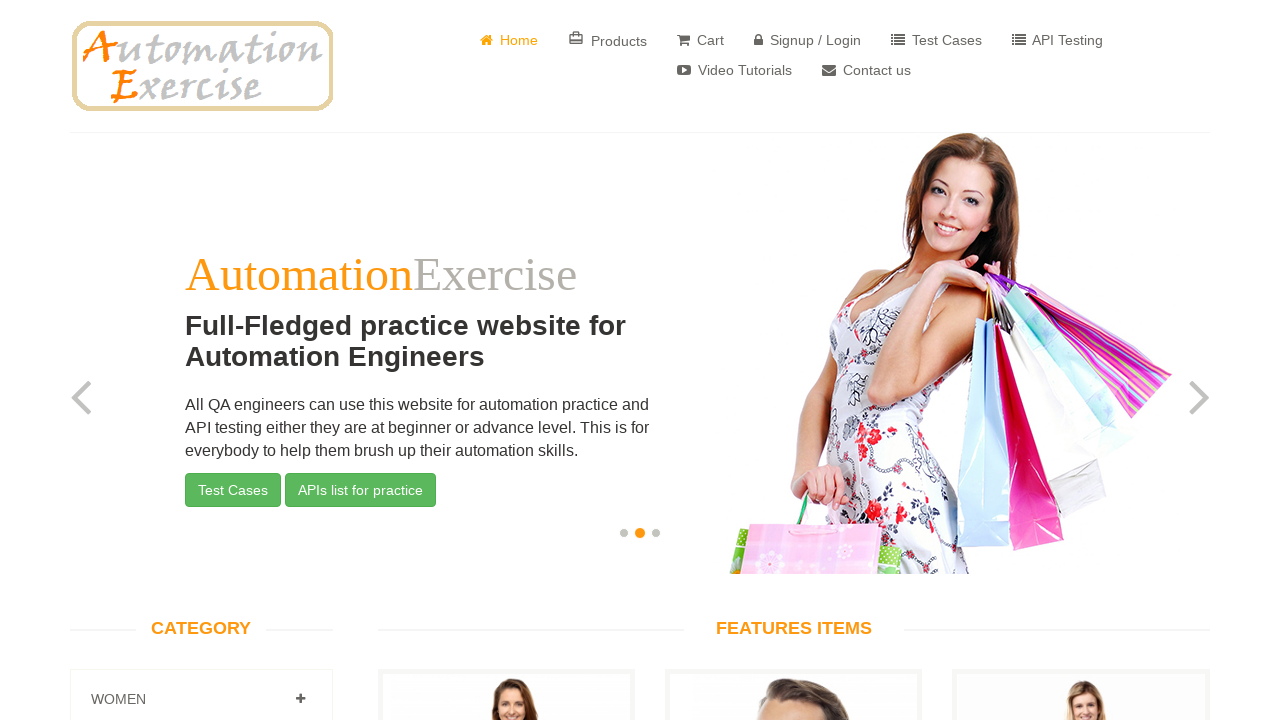

Header text 'Full-Fledged practice website for Automation Engineers' is visible at top of page
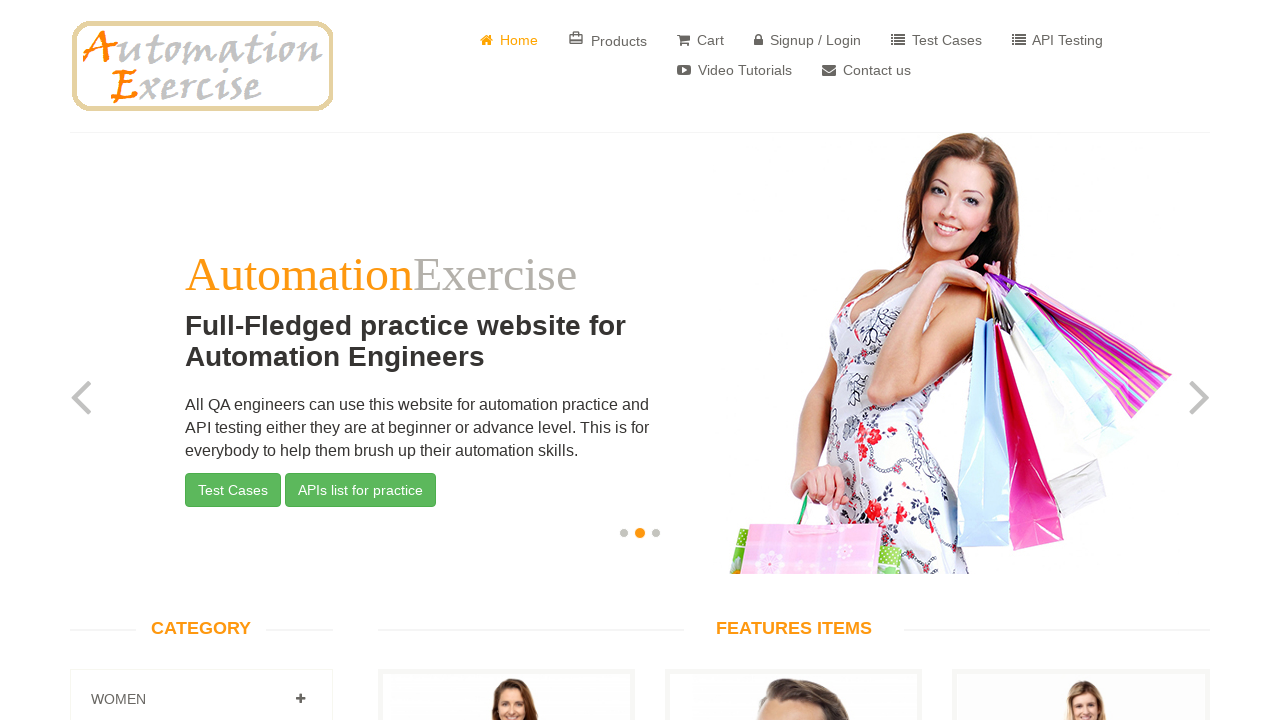

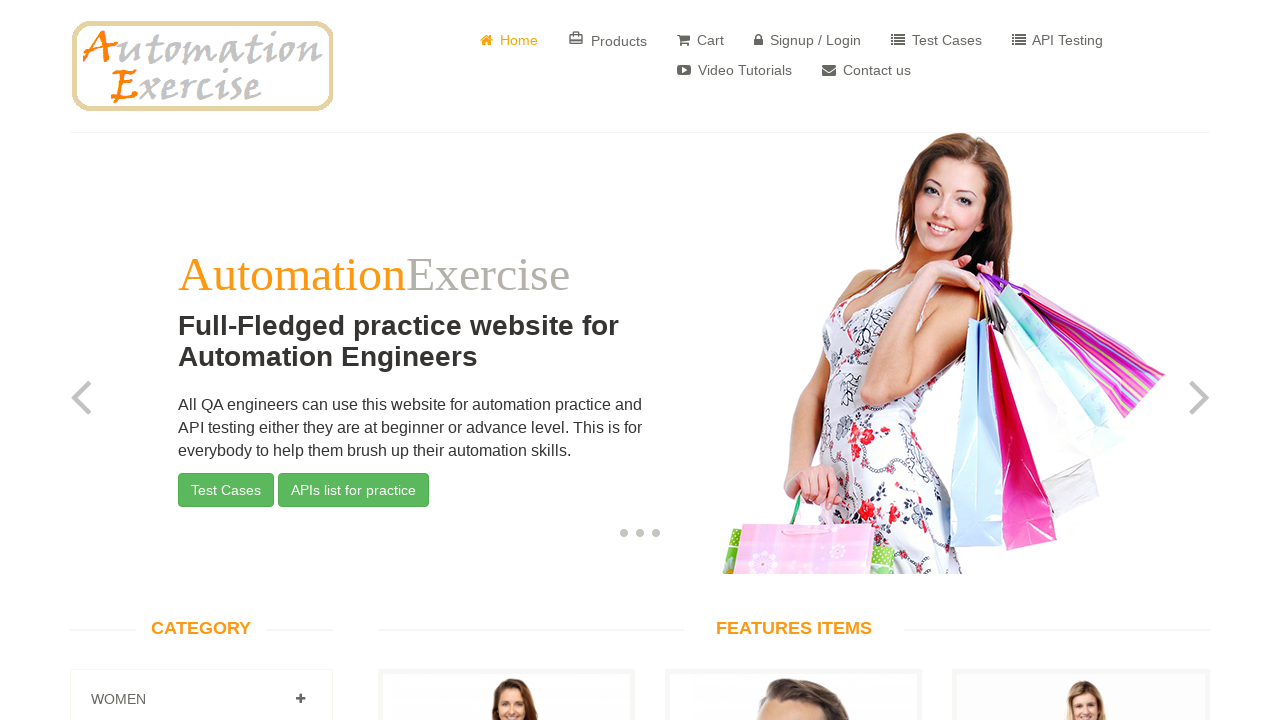